Tests that the main page of nsv.by displays the correct title heading containing the expected text.

Starting URL: https://nsv.by/

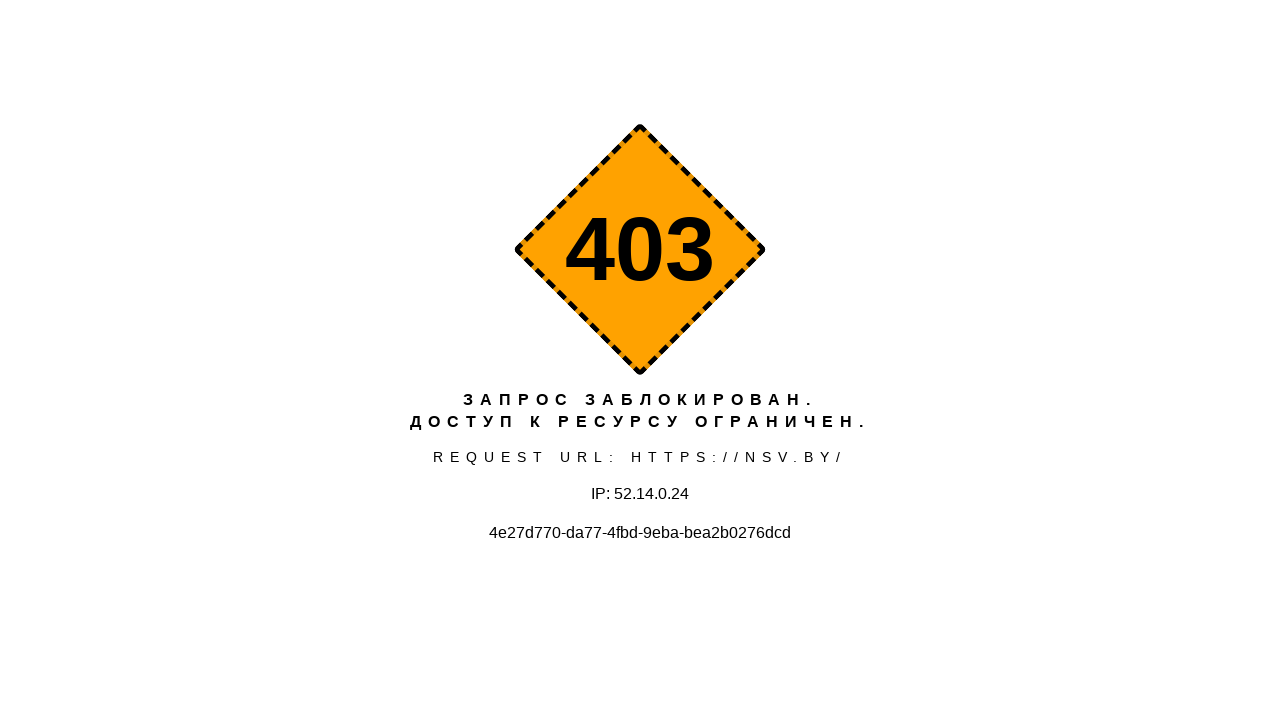

Navigated to https://nsv.by/
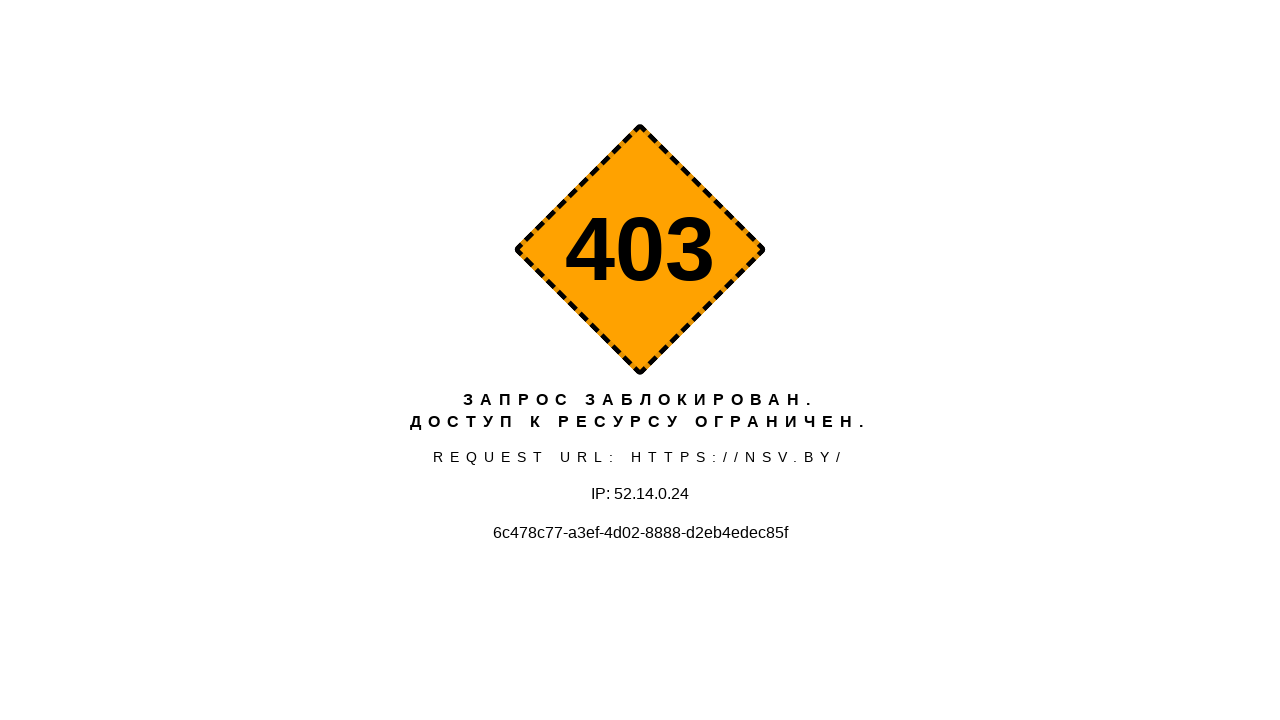

H1 title element loaded on main page
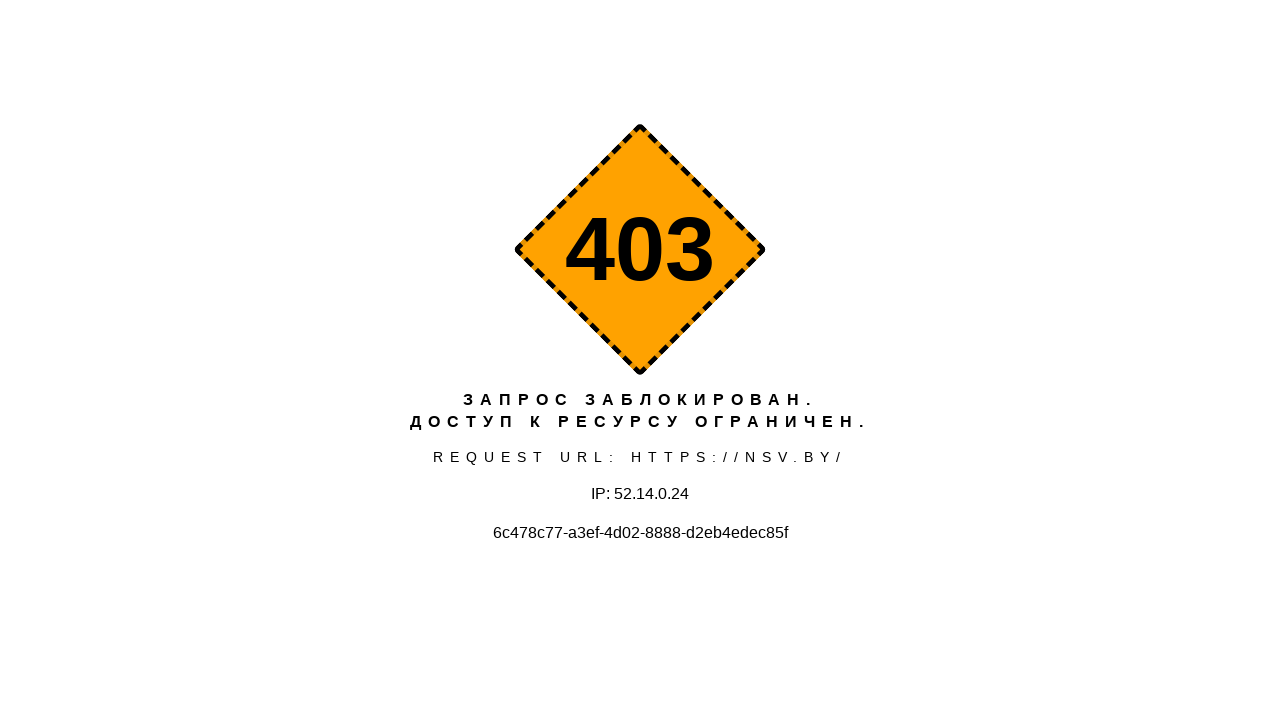

Located h1 title element
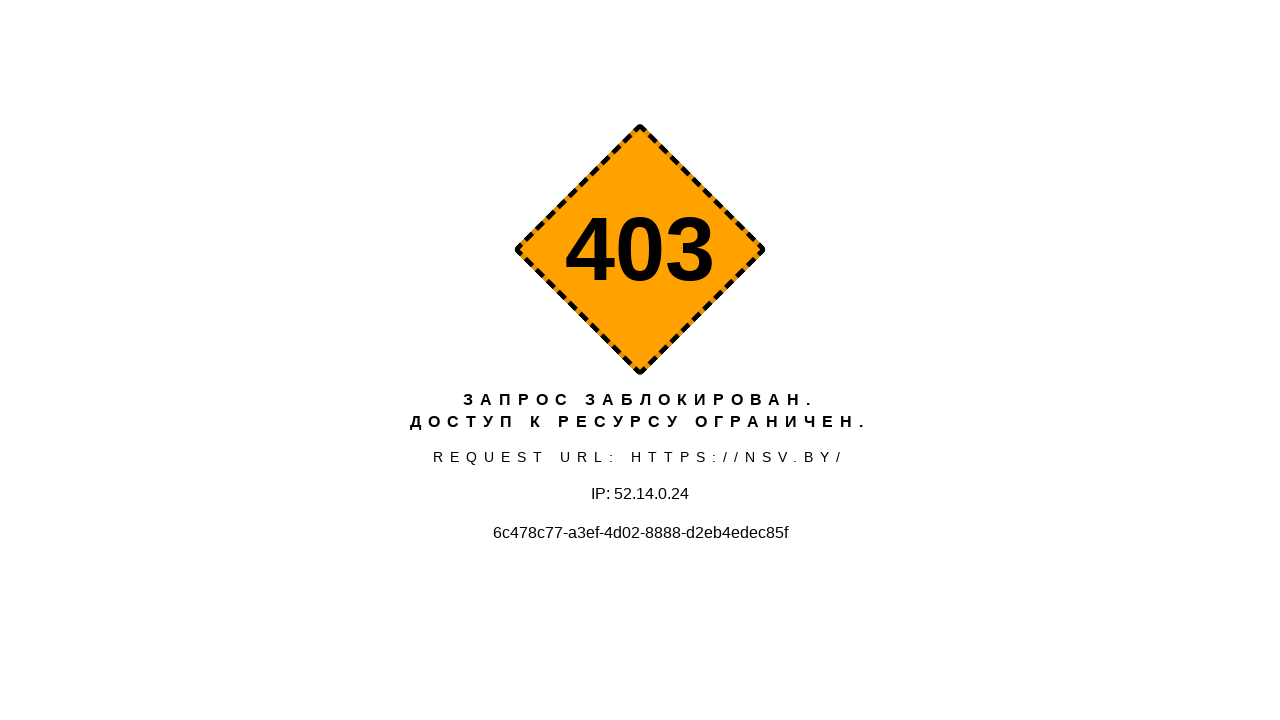

H1 title element is now visible
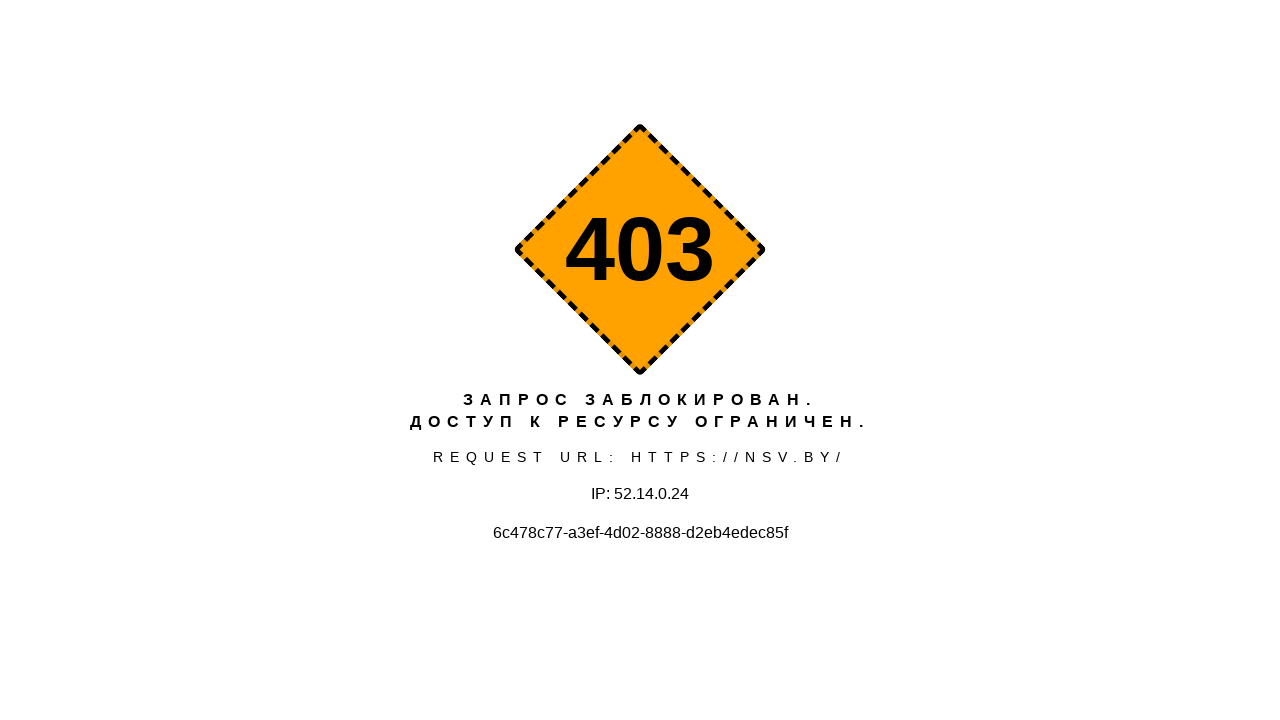

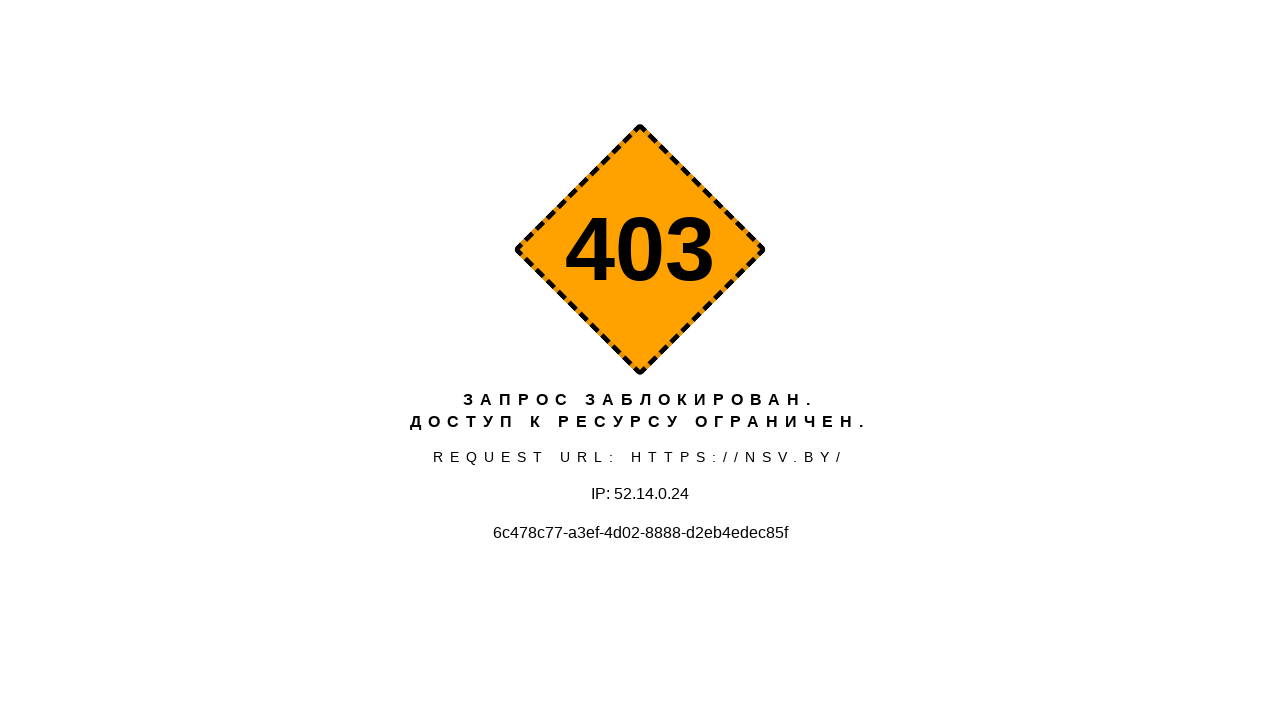